Tests that clicking on Contact opens a modal window

Starting URL: https://www.demoblaze.com

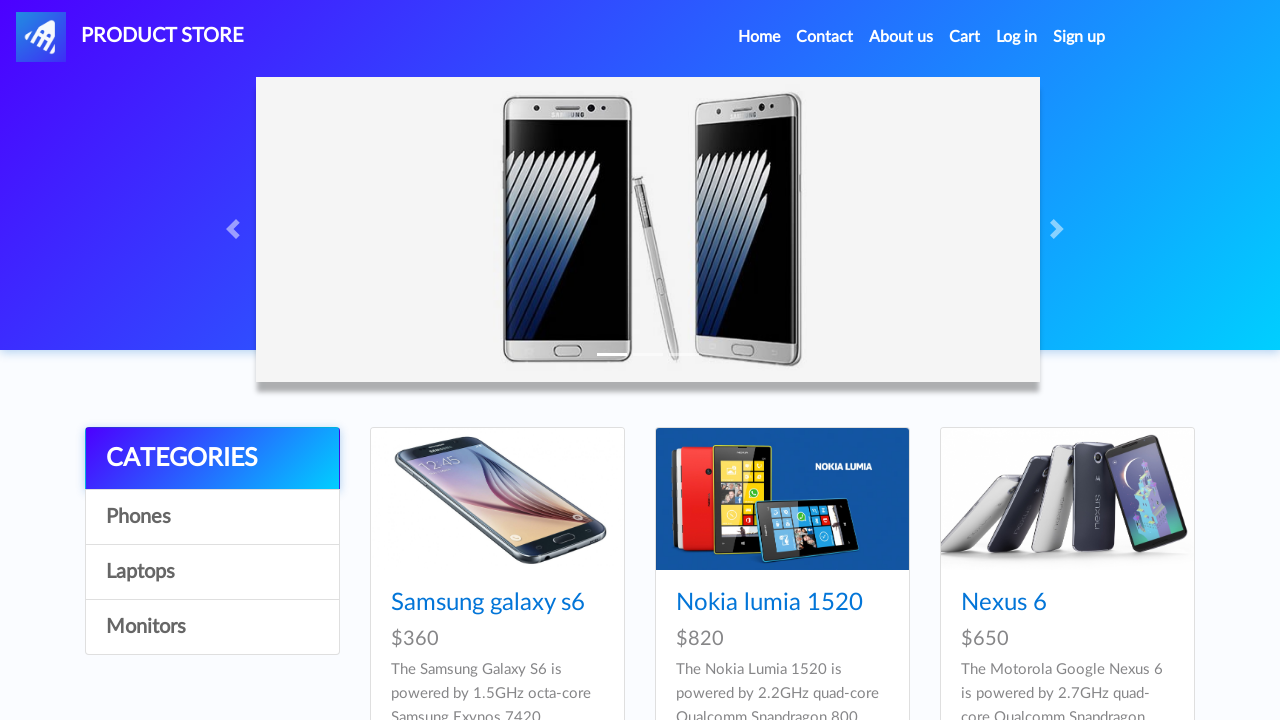

Clicked on Contact link in navigation at (825, 37) on a.nav-link:has-text('Contact')
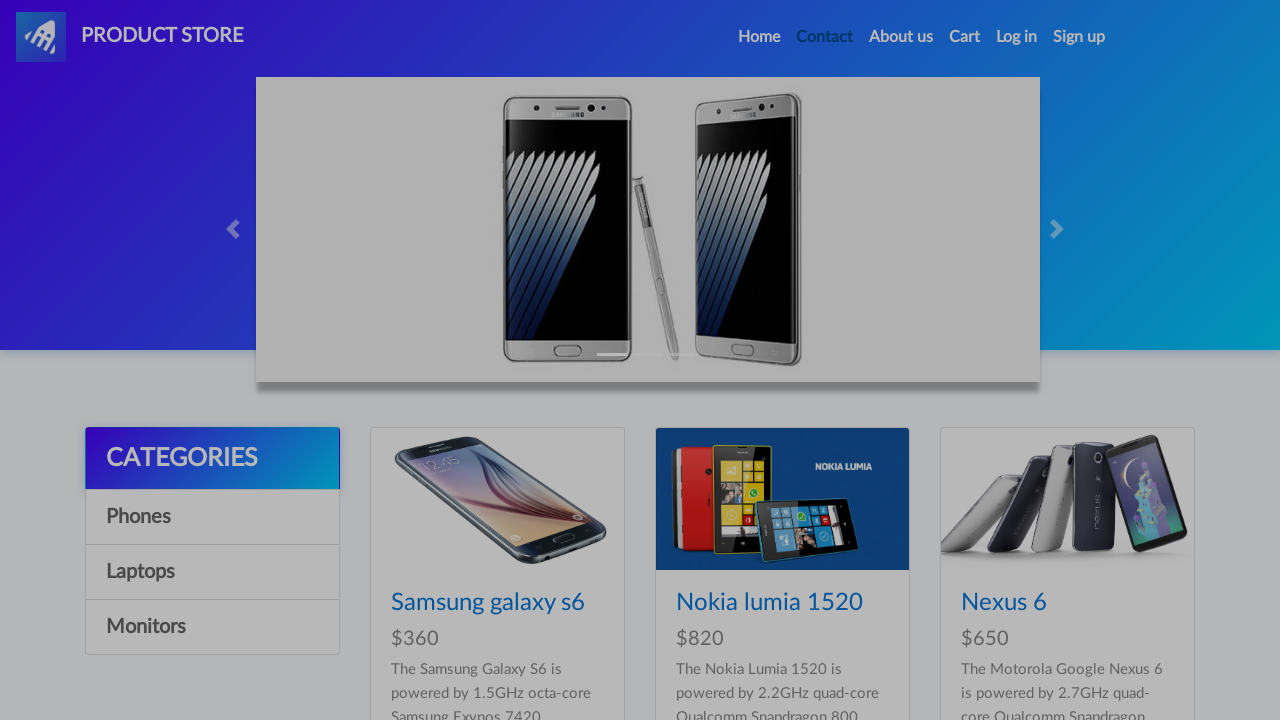

New message modal window appeared
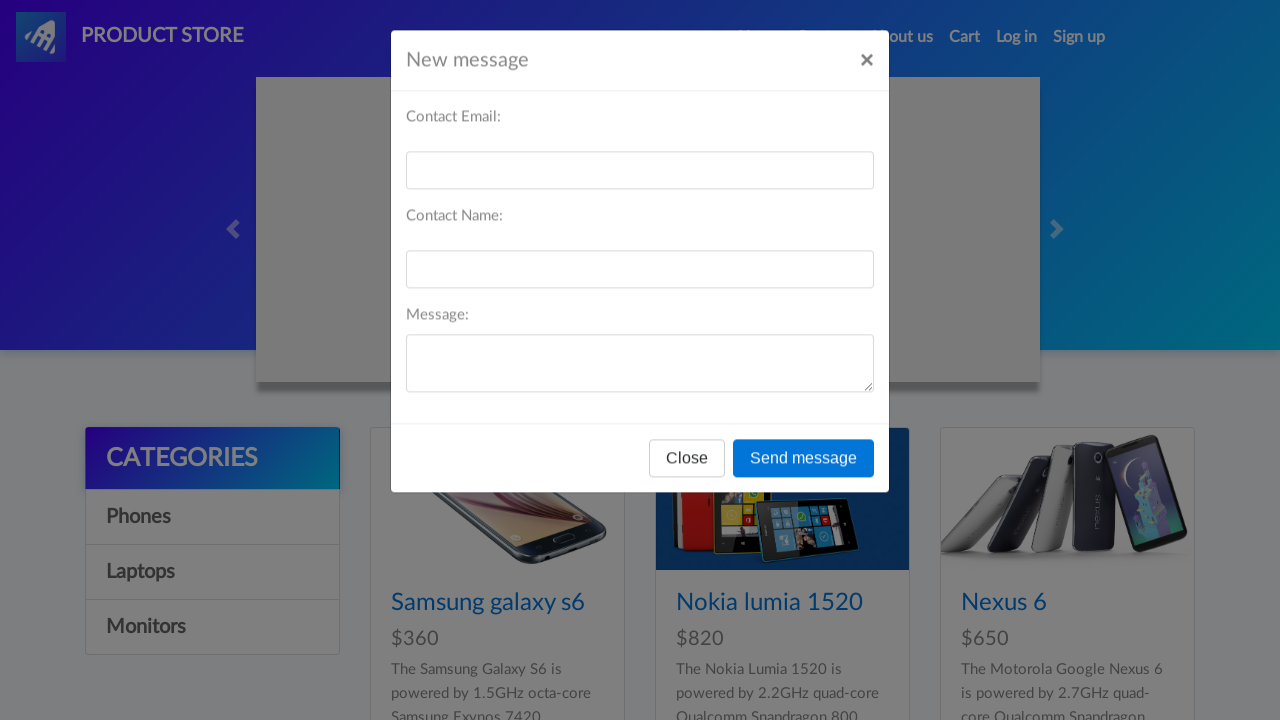

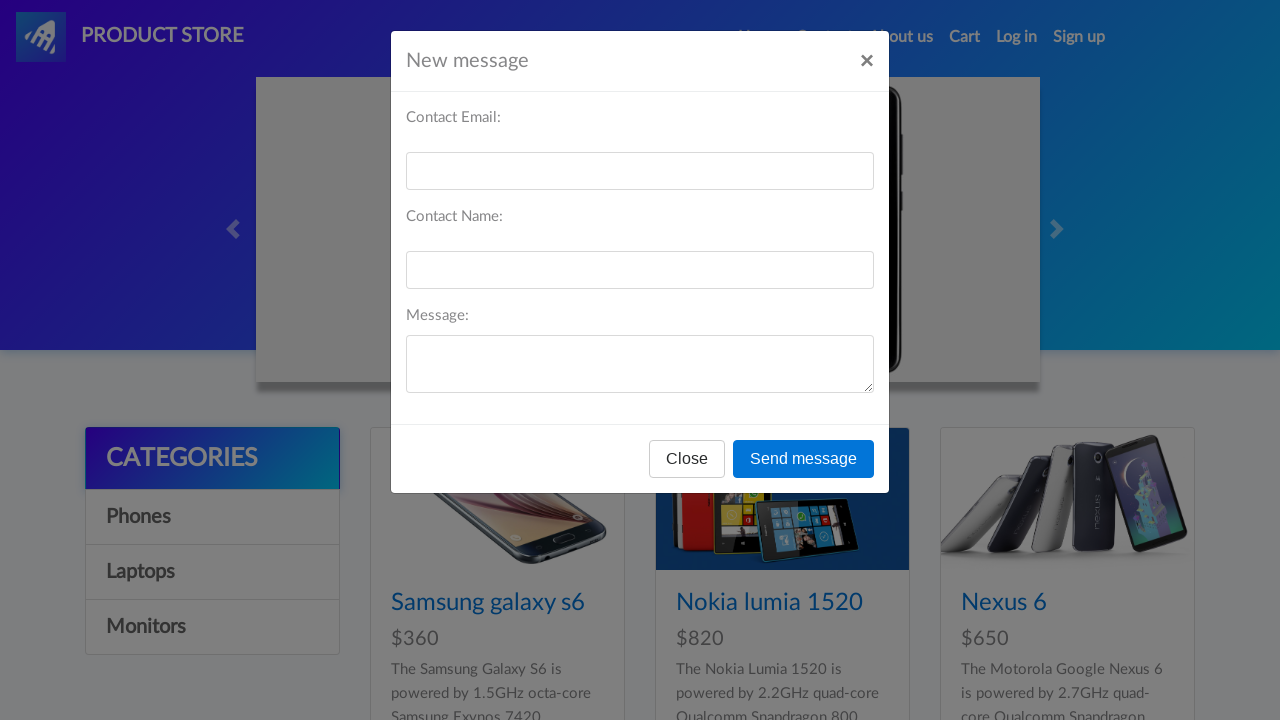